Tests that a login page heading icon element is displayed on the CMS portal page by checking for a specific icon element using CSS selector

Starting URL: https://portaldev.cms.gov/portal/

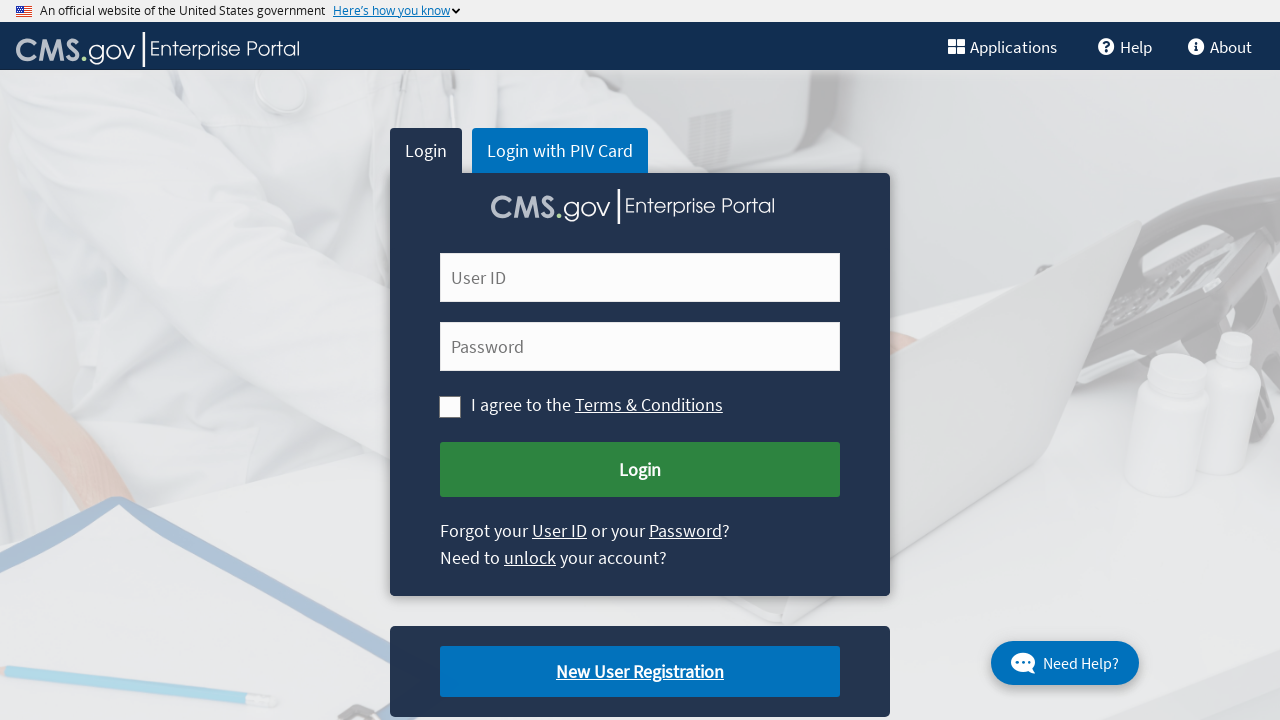

Navigated to CMS portal login page
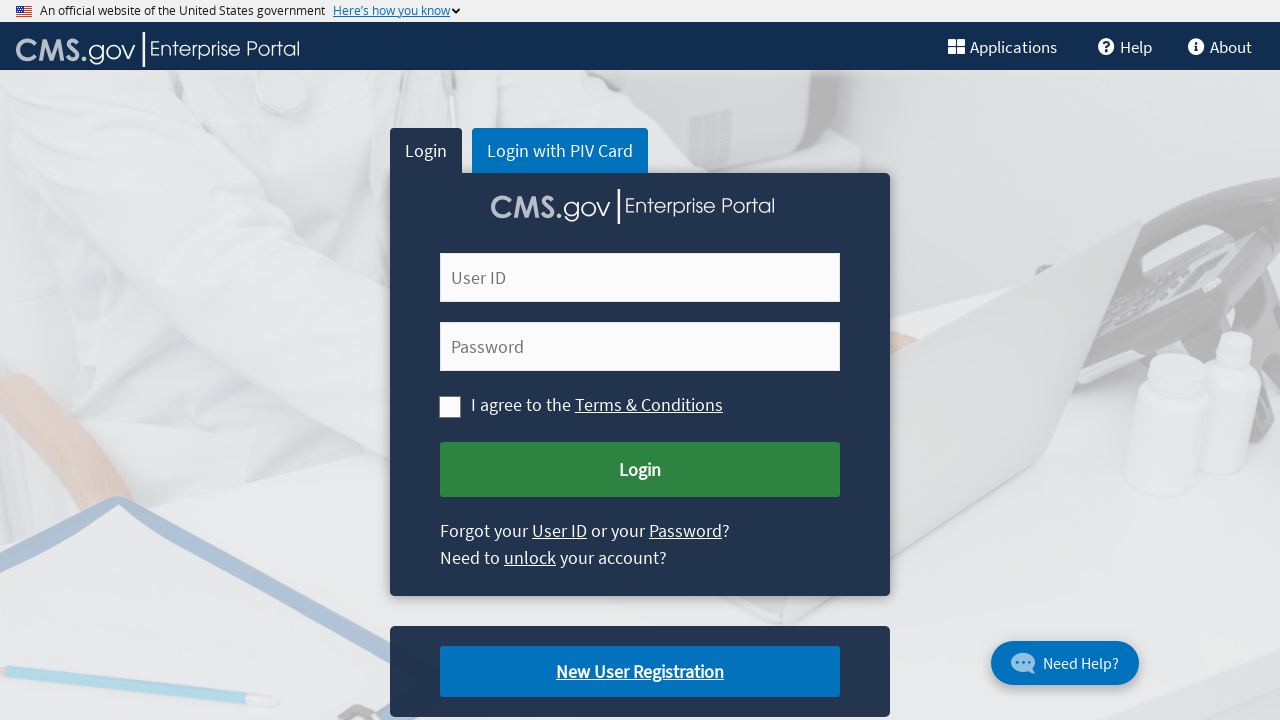

Login page heading icon element loaded
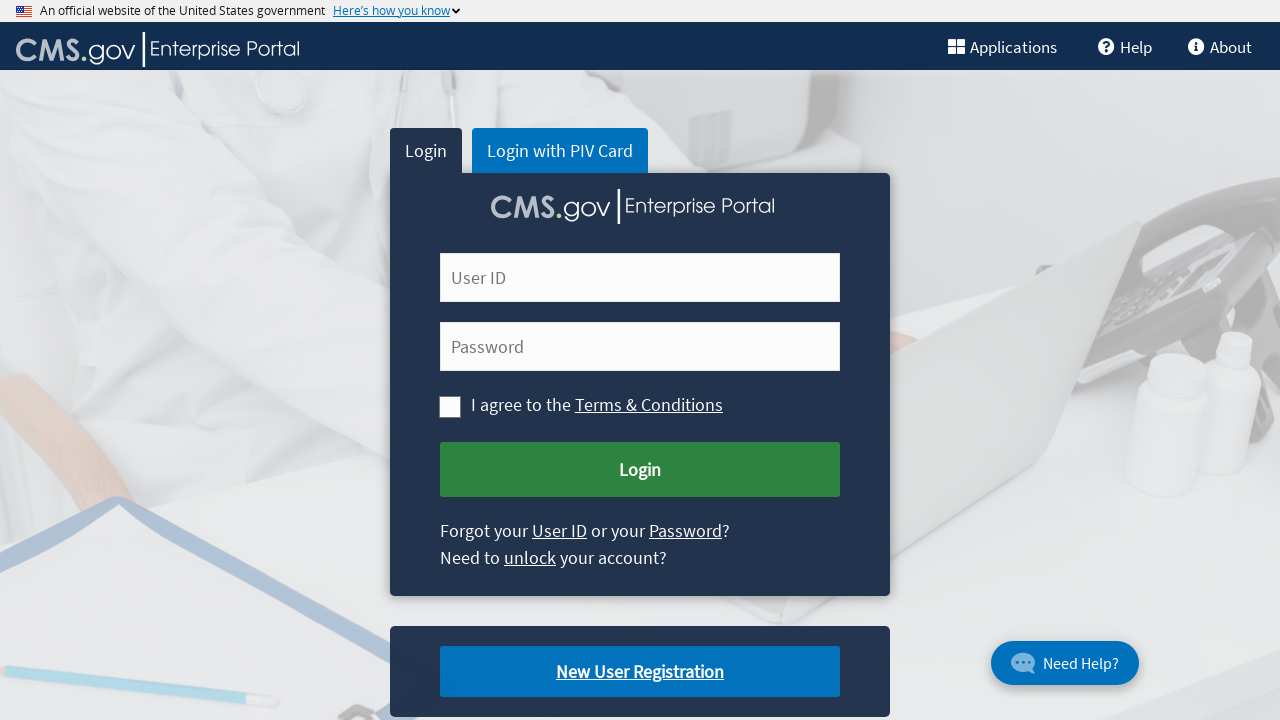

Verified login page heading icon element is visible
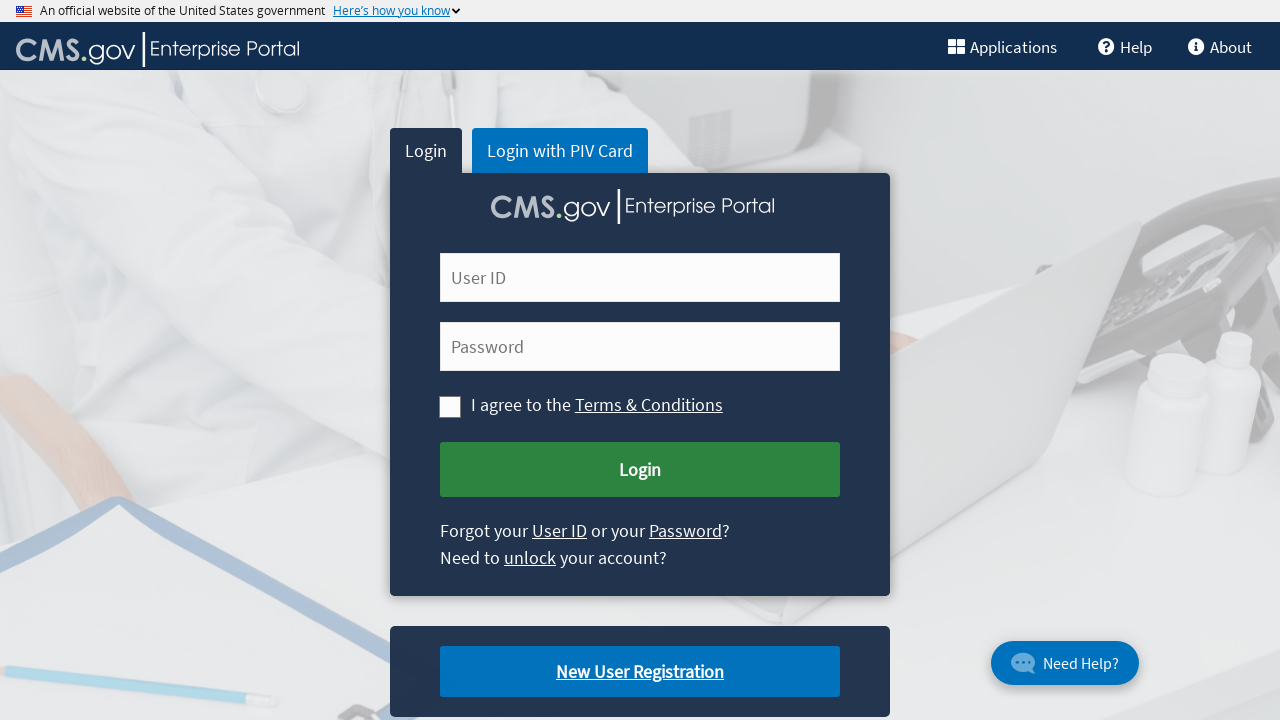

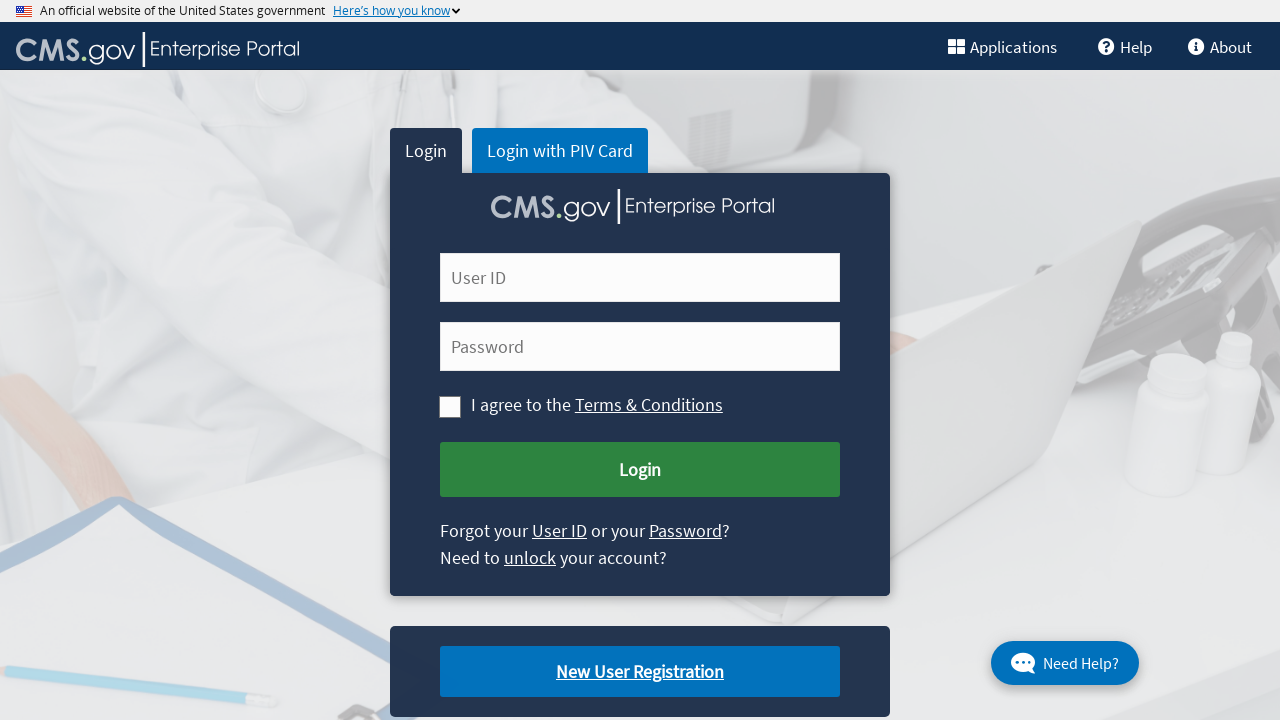